Tests search functionality on a movie website by searching for "Star Trek:" and verifying that search results containing "Star Trek: First Contact" are displayed.

Starting URL: https://top-movies-qhyuvdwmzt.now.sh

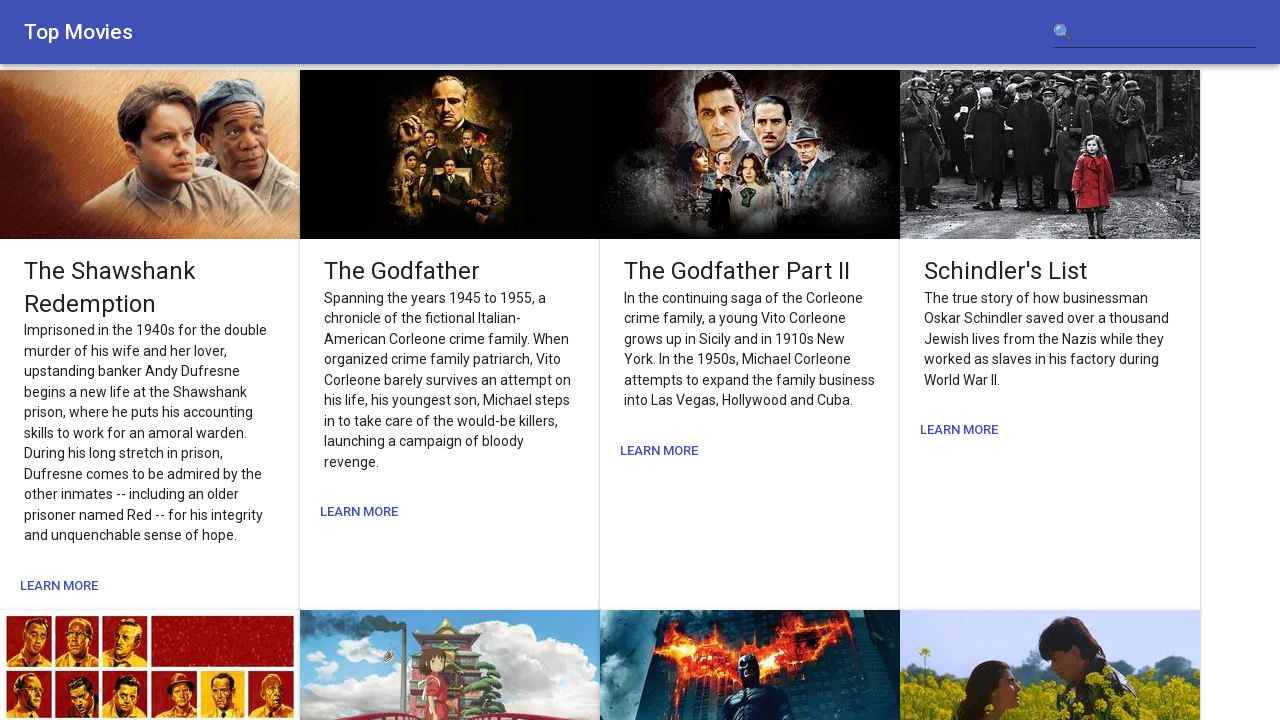

Filled search input field with 'Star Trek:' on input[type='search'], input[type='text'], input#search, input[name='search'], in
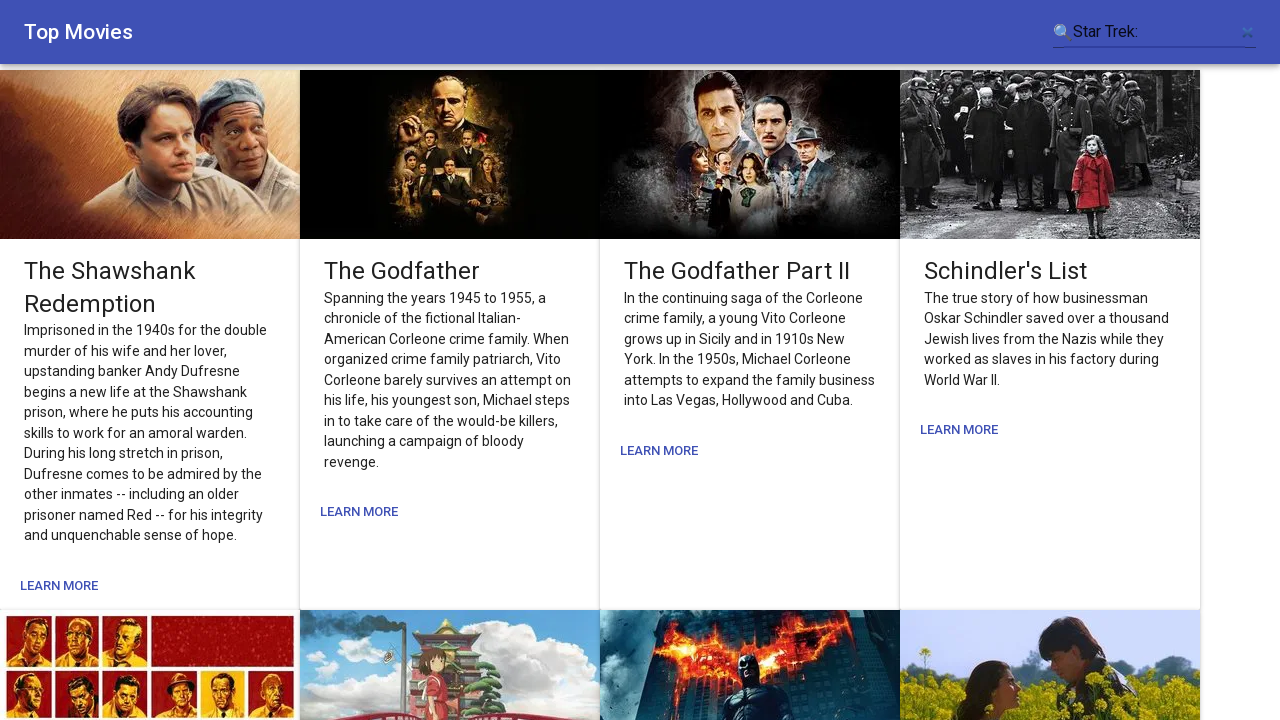

Pressed Enter to submit search query
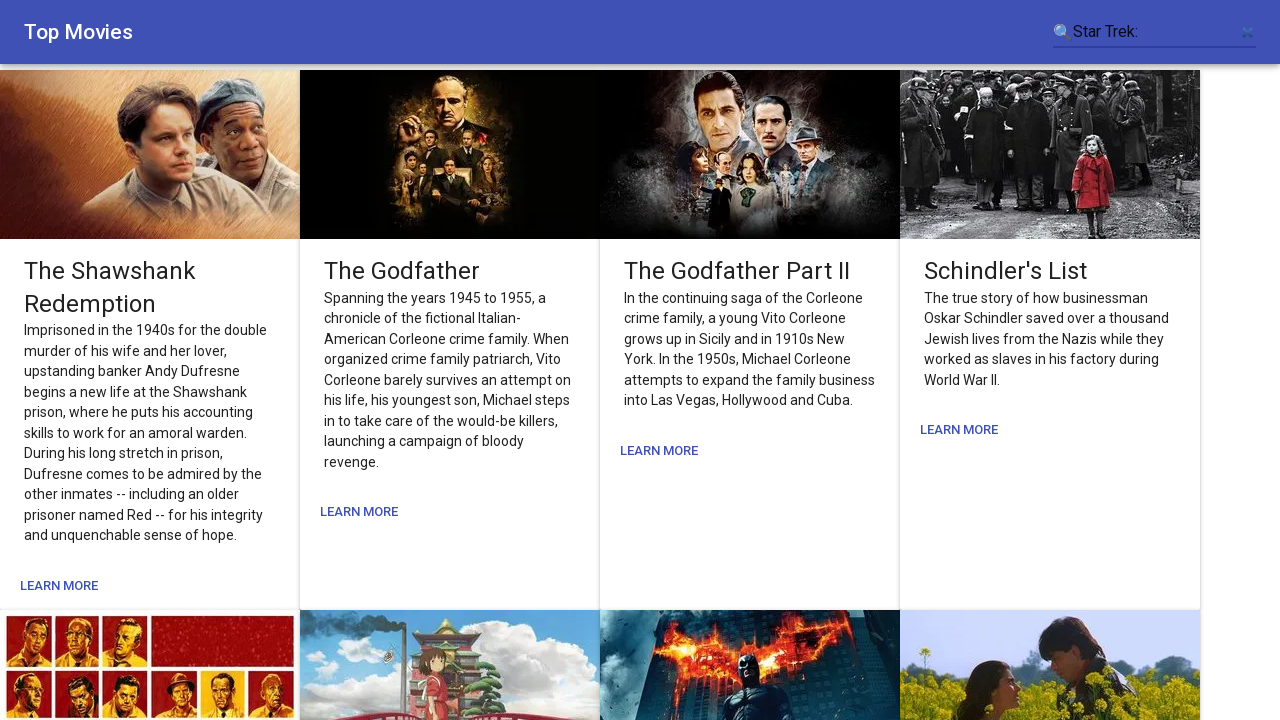

Waited 2 seconds for search results to load
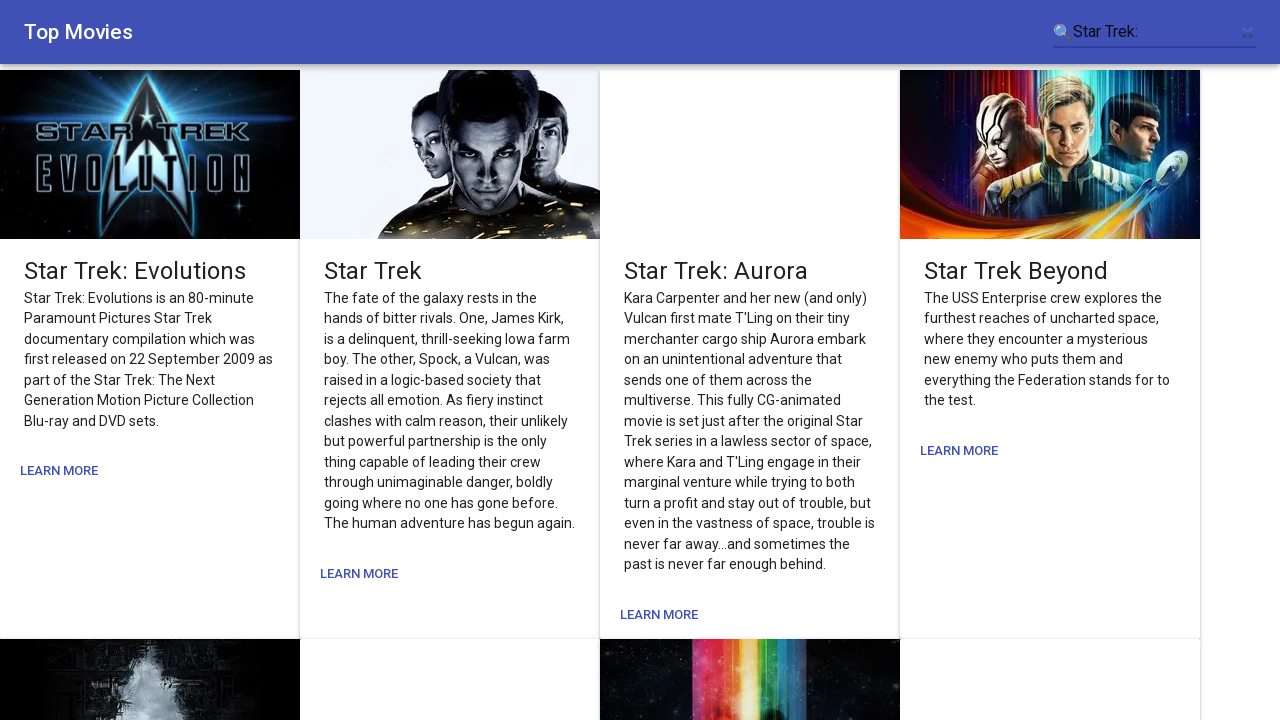

Verified search results contain 'Star Trek: First Contact'
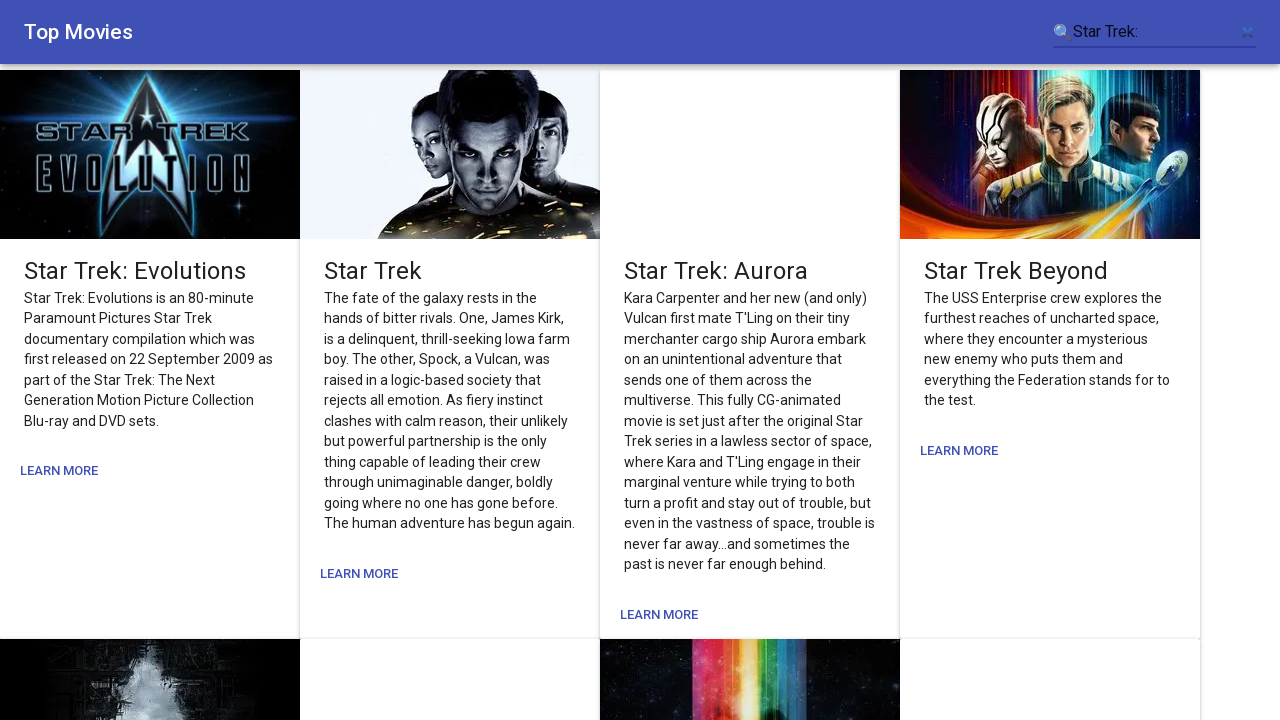

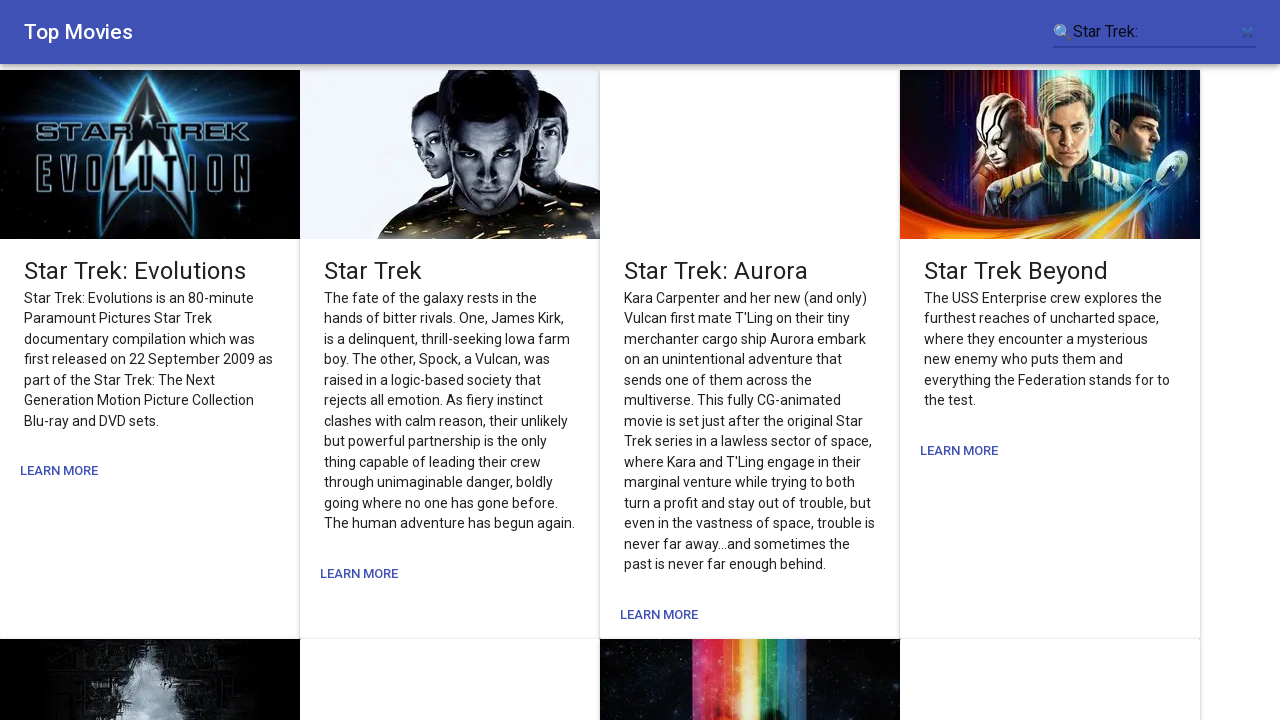